Tests right-click functionality by right-clicking a button and verifying the success message appears

Starting URL: https://demoqa.com/buttons

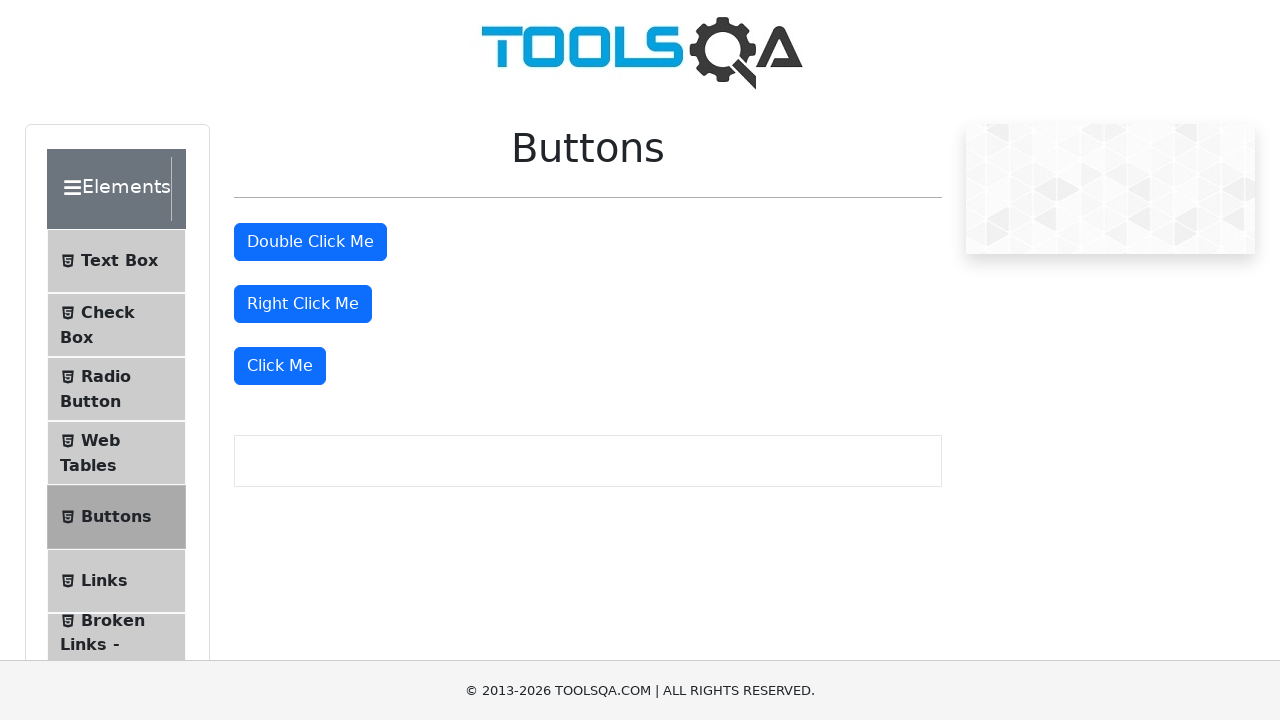

Right-clicked the right-click button at (303, 304) on button#rightClickBtn
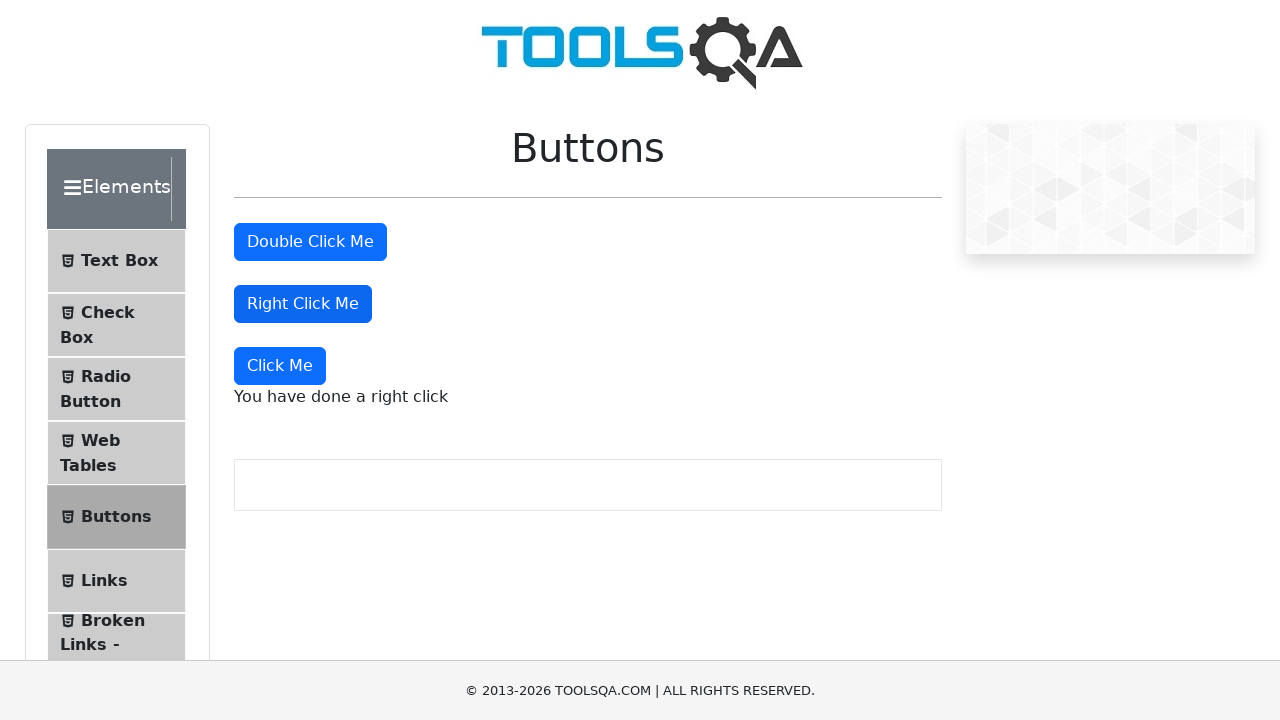

Right-click success message appeared
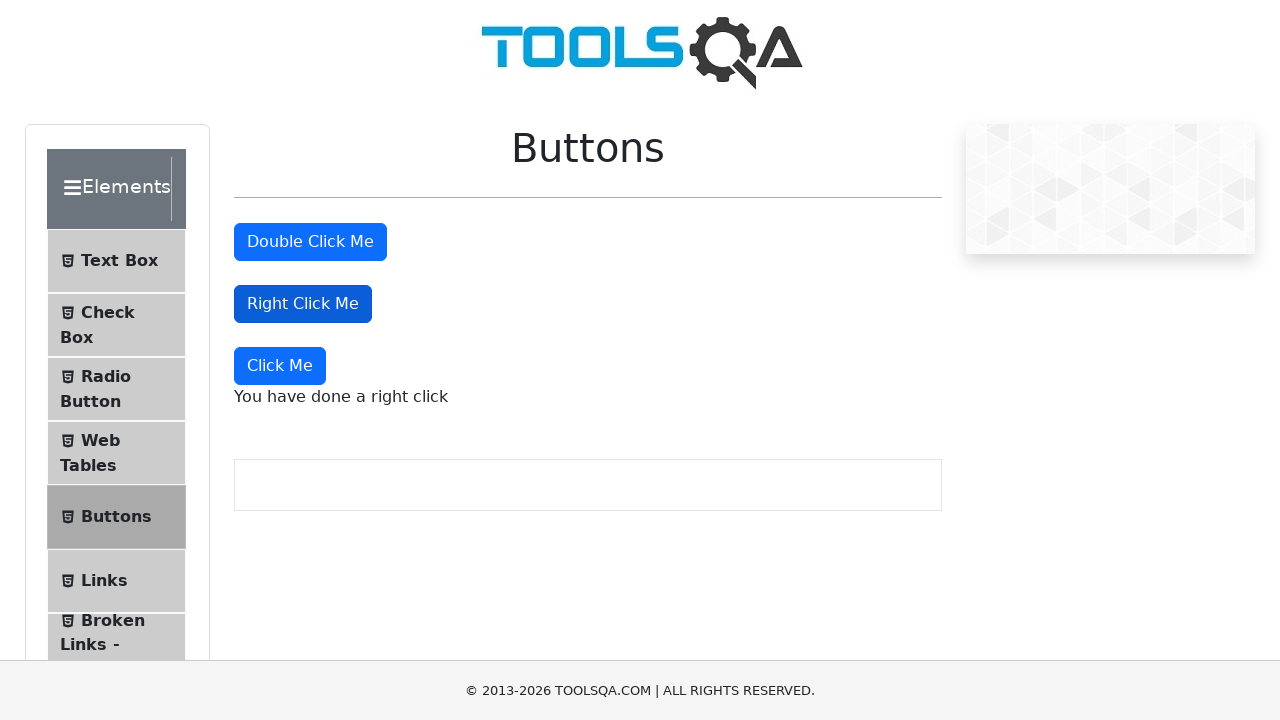

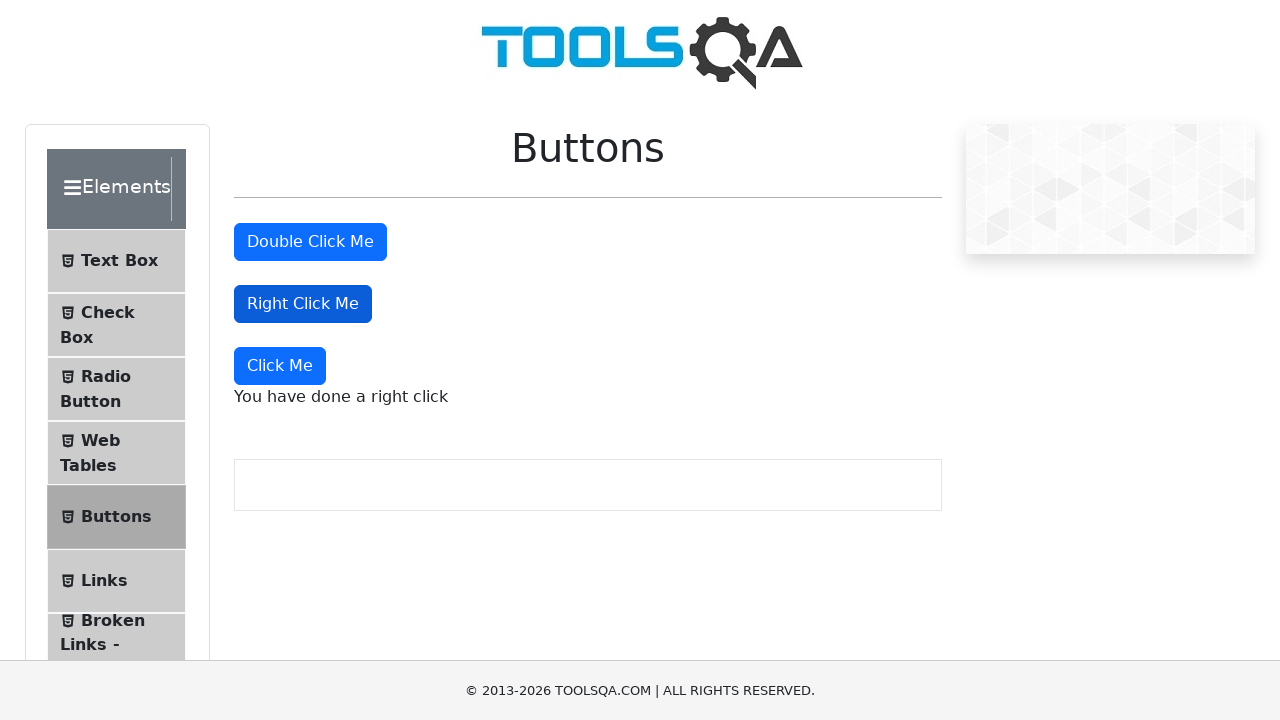